Tests drag and drop functionality by dragging element A to element B and then dragging element B back to element A

Starting URL: http://the-internet.herokuapp.com/drag_and_drop

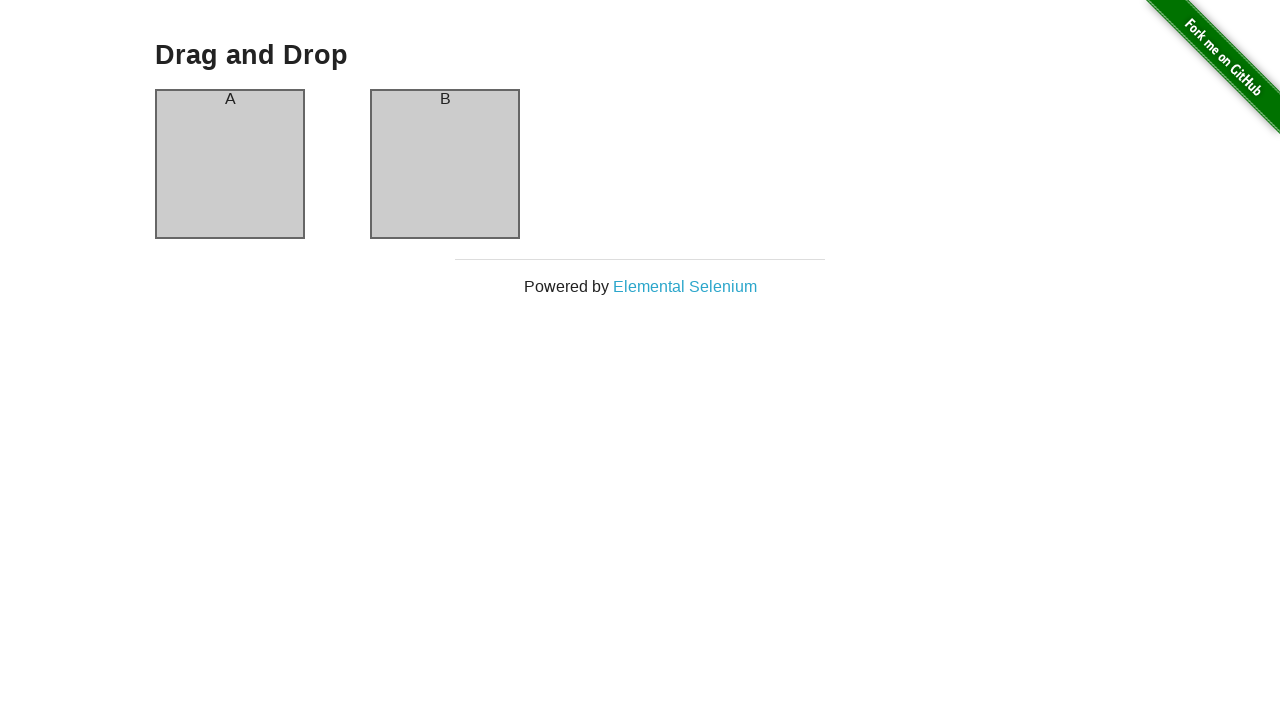

Located column A element
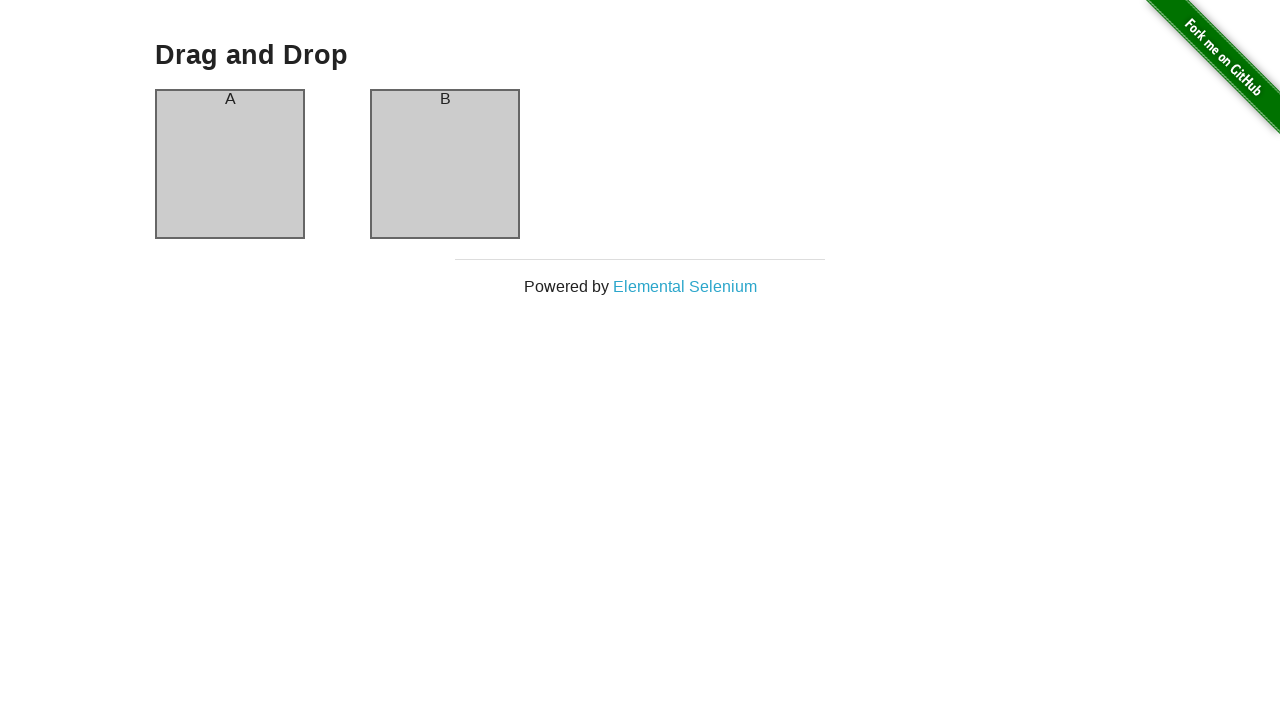

Located column B element
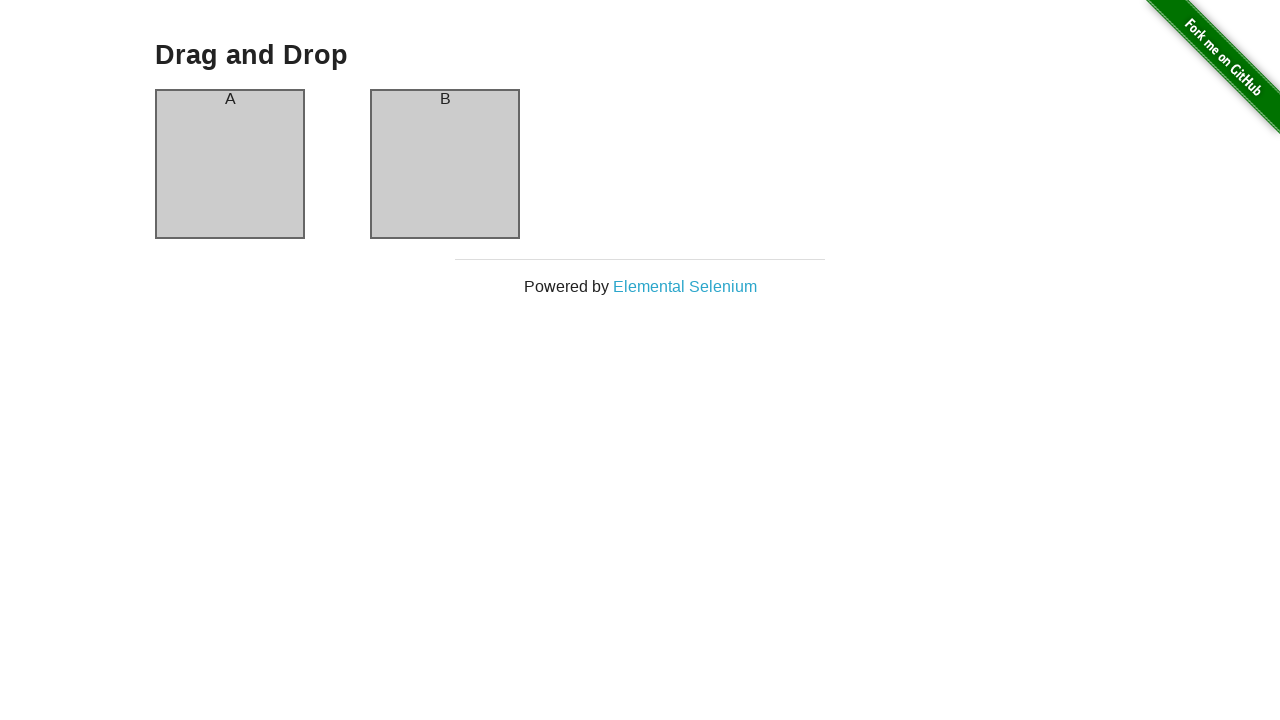

Dragged column A to column B at (445, 164)
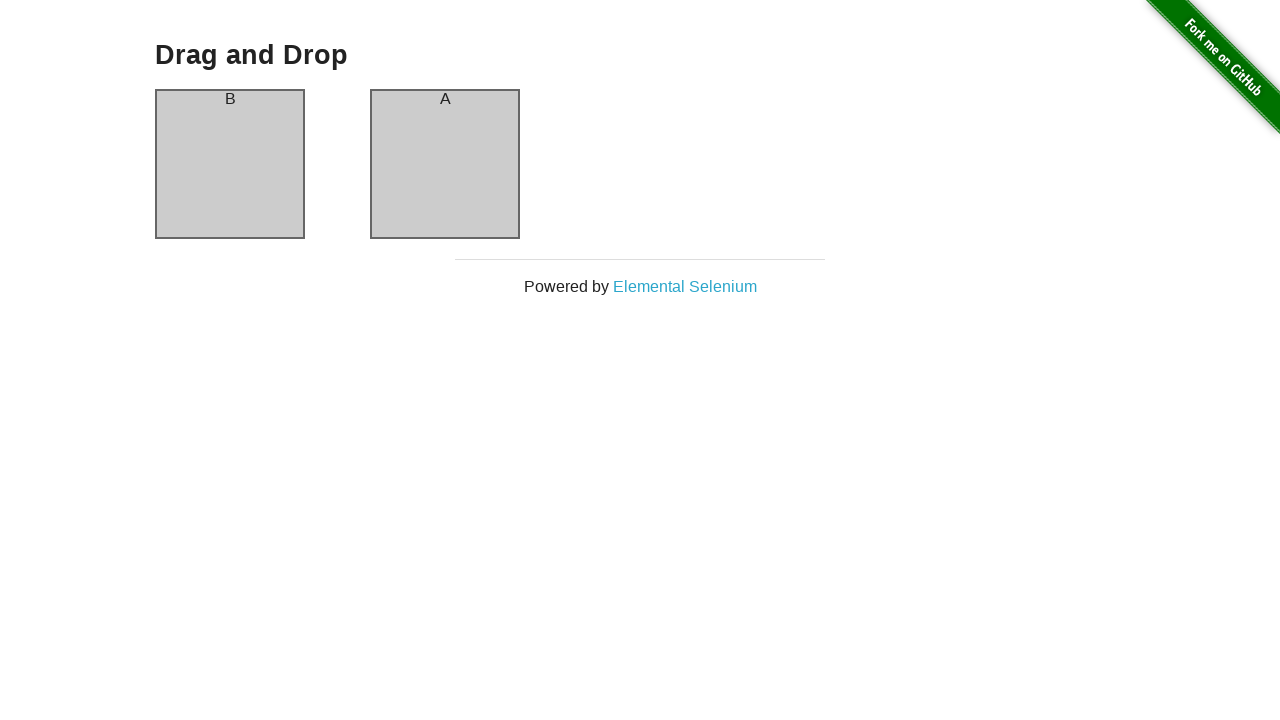

Dragged column B back to column A at (230, 164)
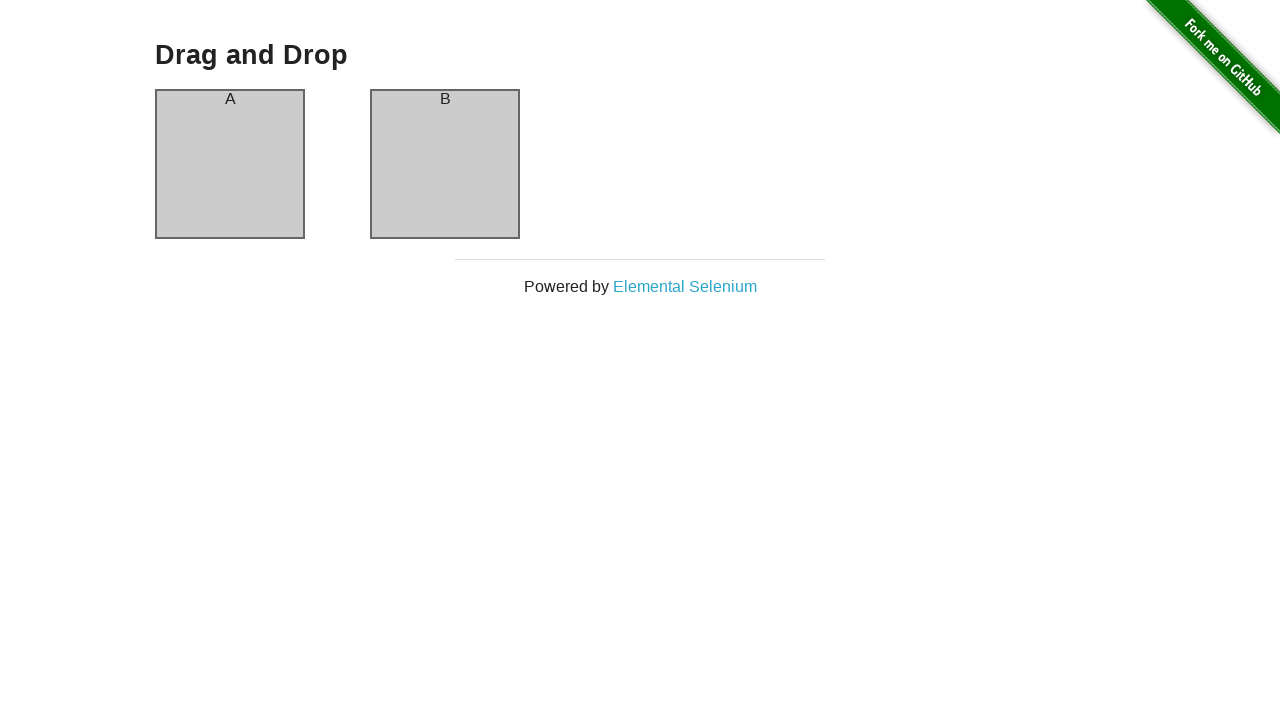

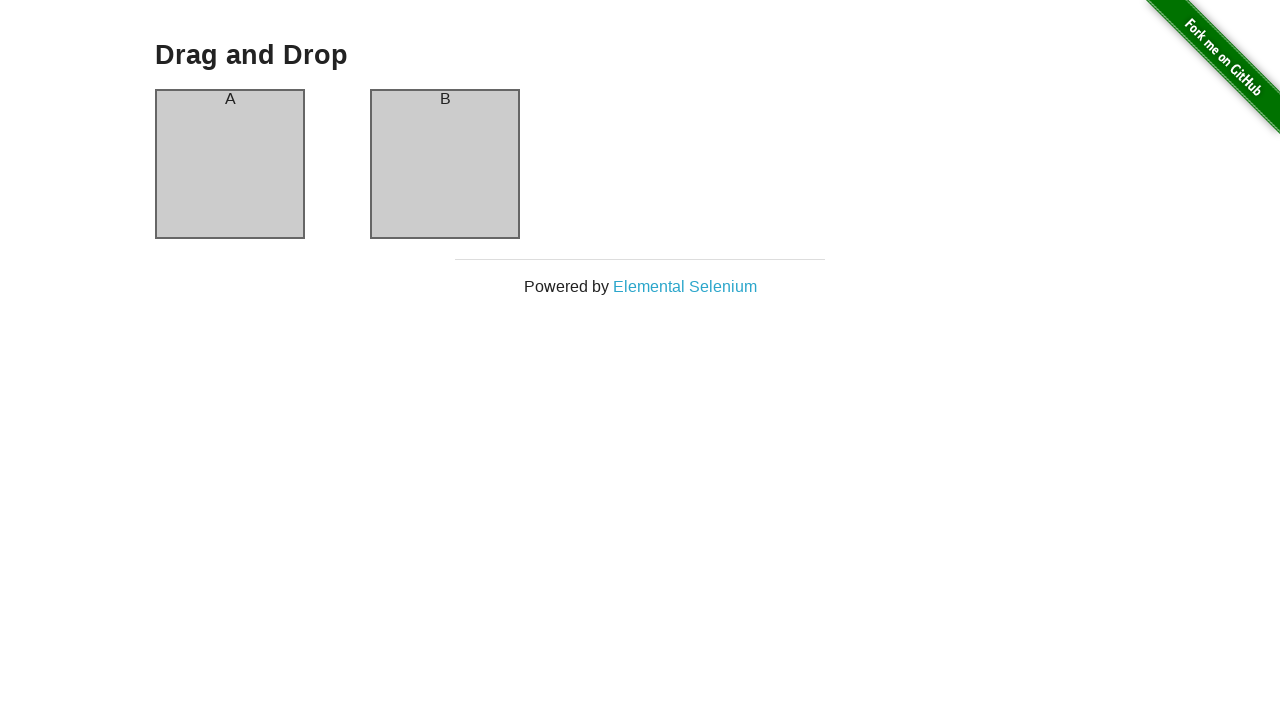